Tests a text box form by filling in full name, email, current address, and permanent address fields, then submitting the form and verifying the output is displayed.

Starting URL: https://demoqa.com/text-box

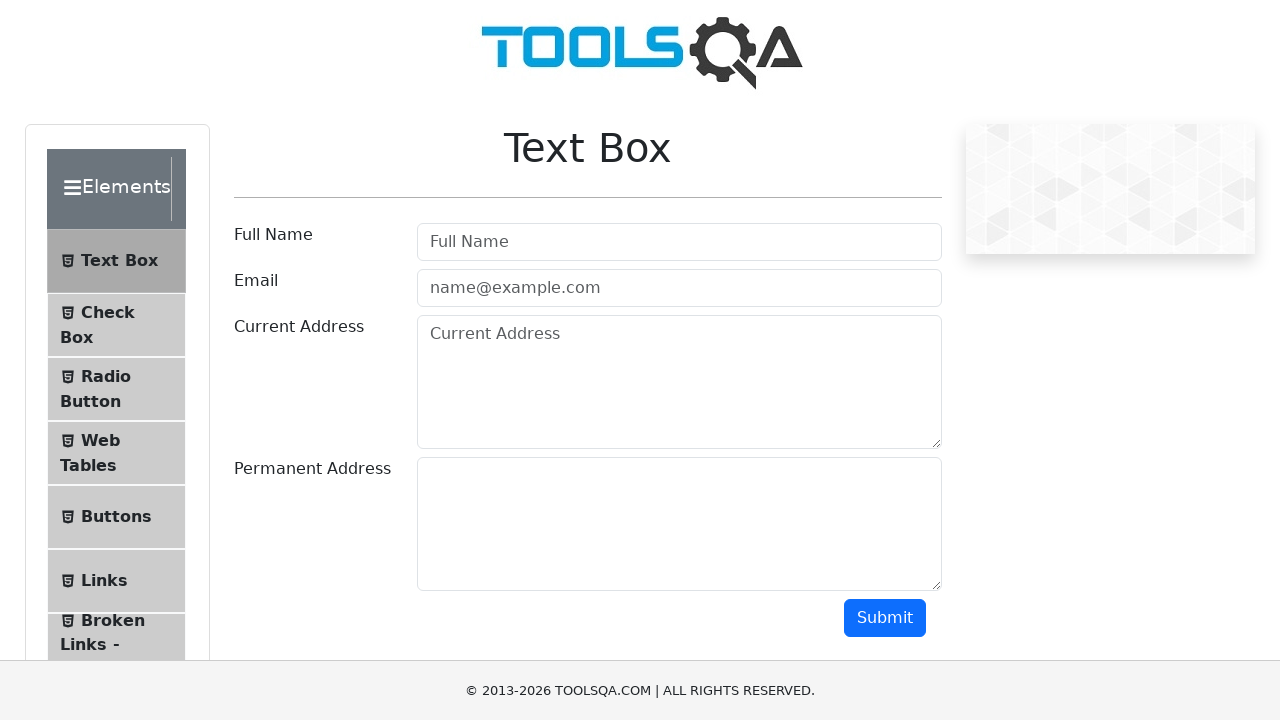

Filled full name field with 'Marcus Thompson' on input#userName
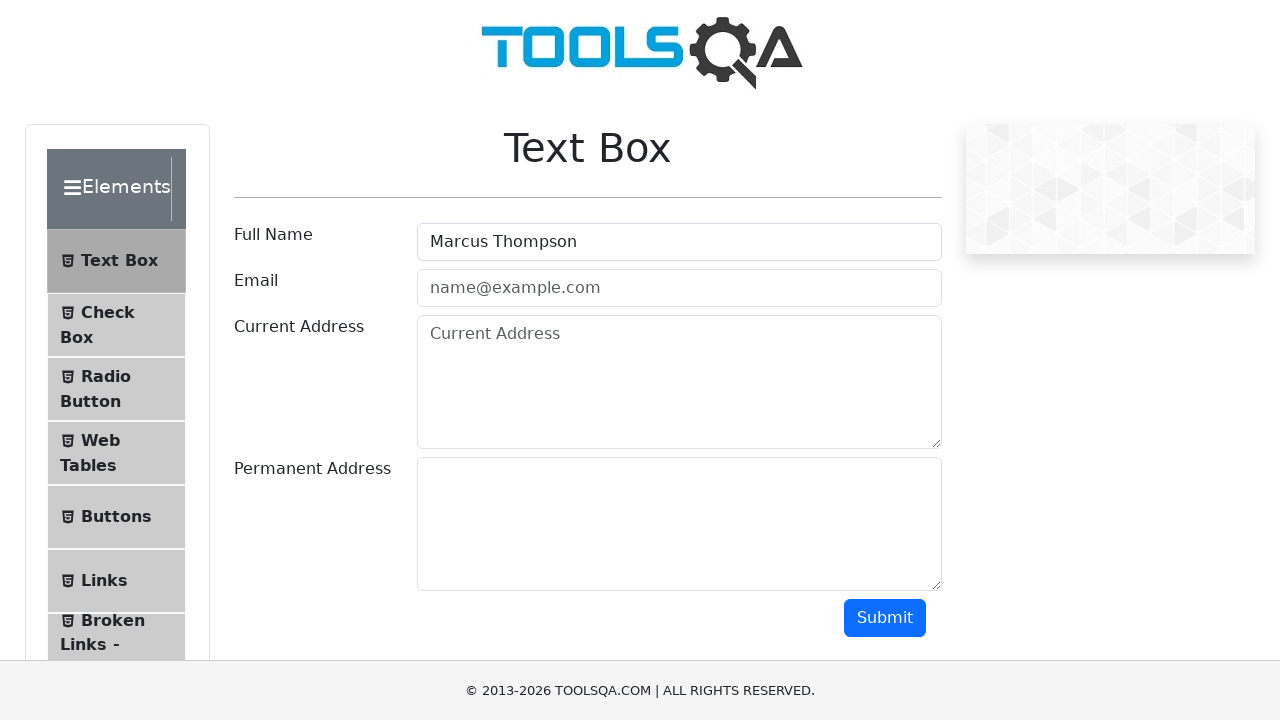

Filled email field with 'marcus.thompson@example.com' on input#userEmail
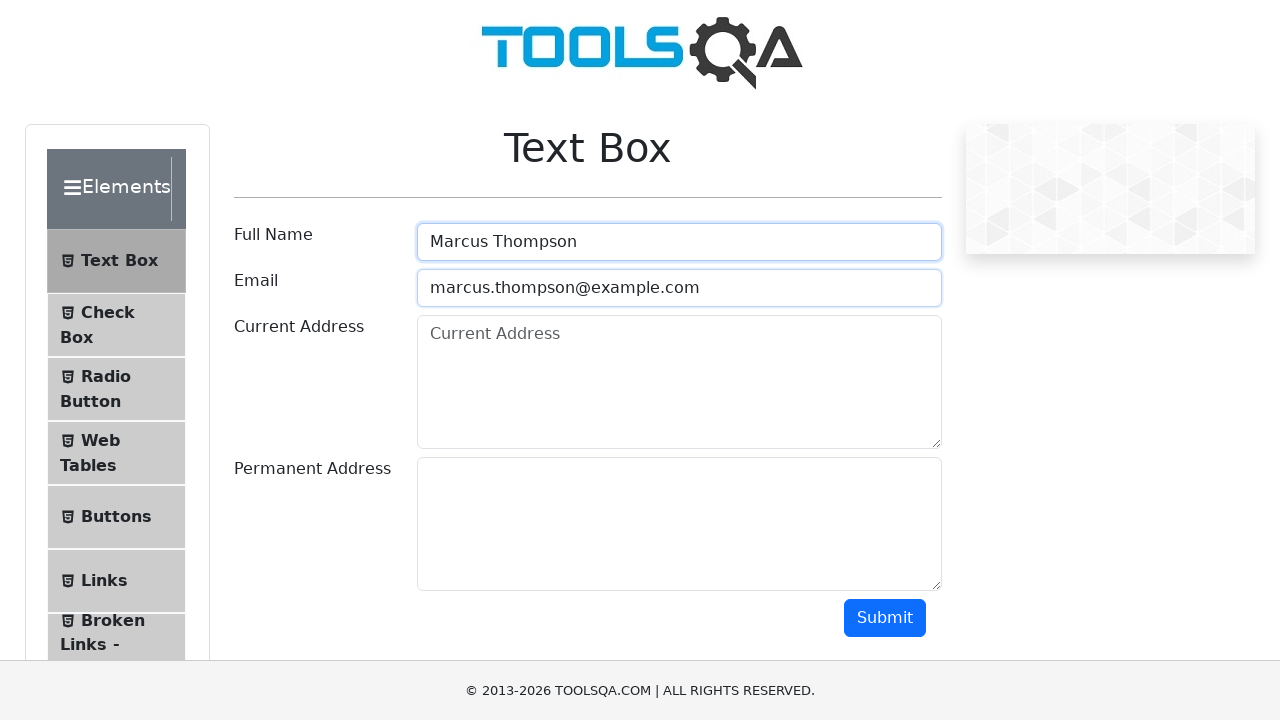

Filled current address field with '425 Oak Avenue, Suite 12' on textarea#currentAddress
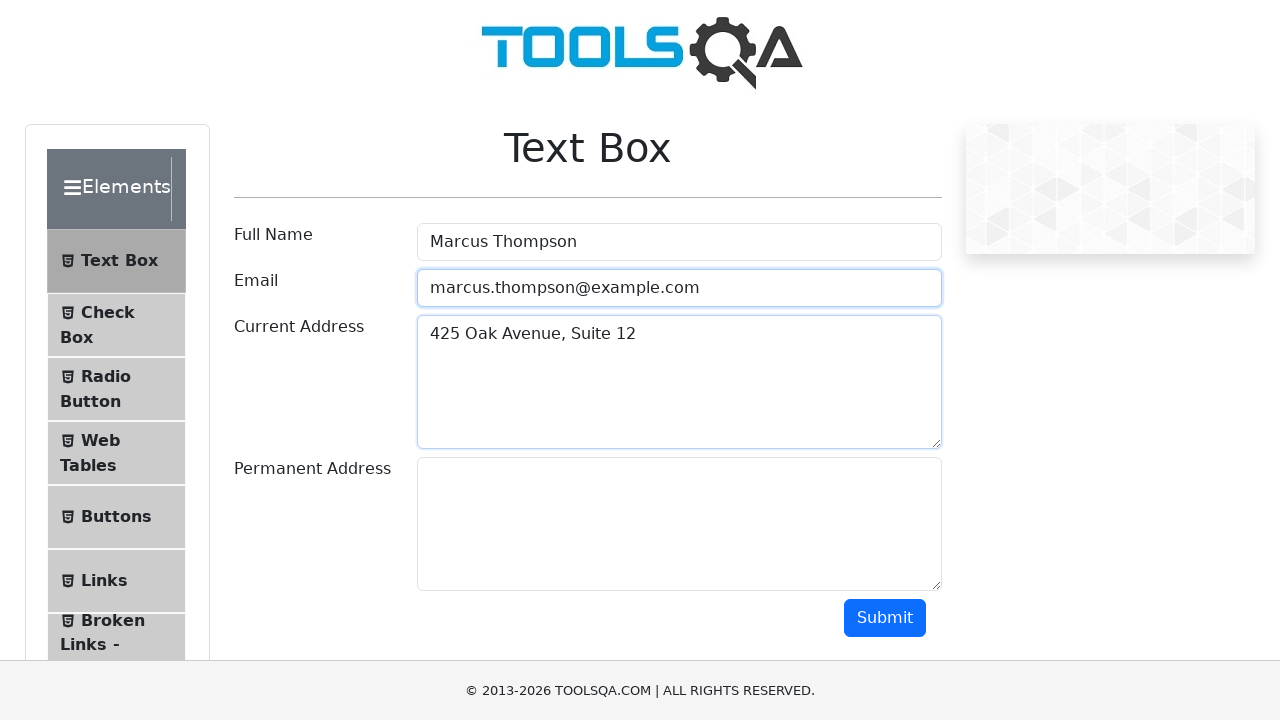

Filled permanent address field with '789 Pine Street, California, USA' on textarea#permanentAddress
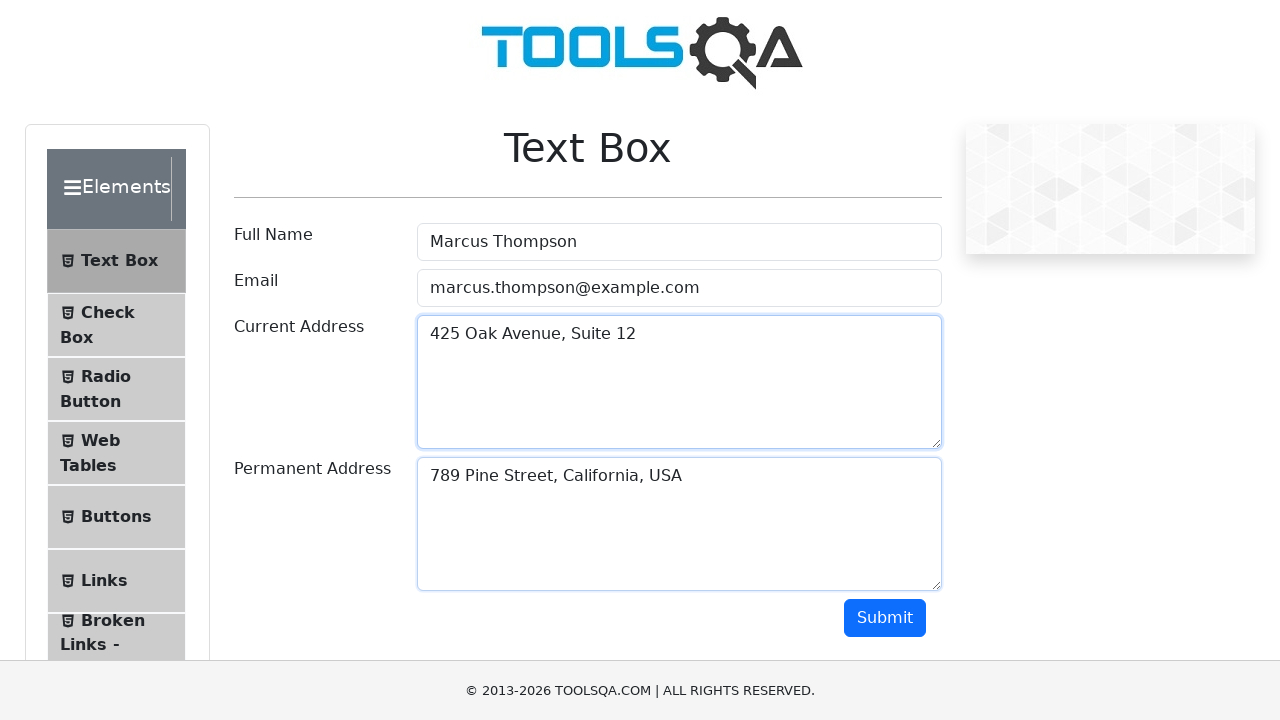

Scrolled down 500 pixels to reveal submit button
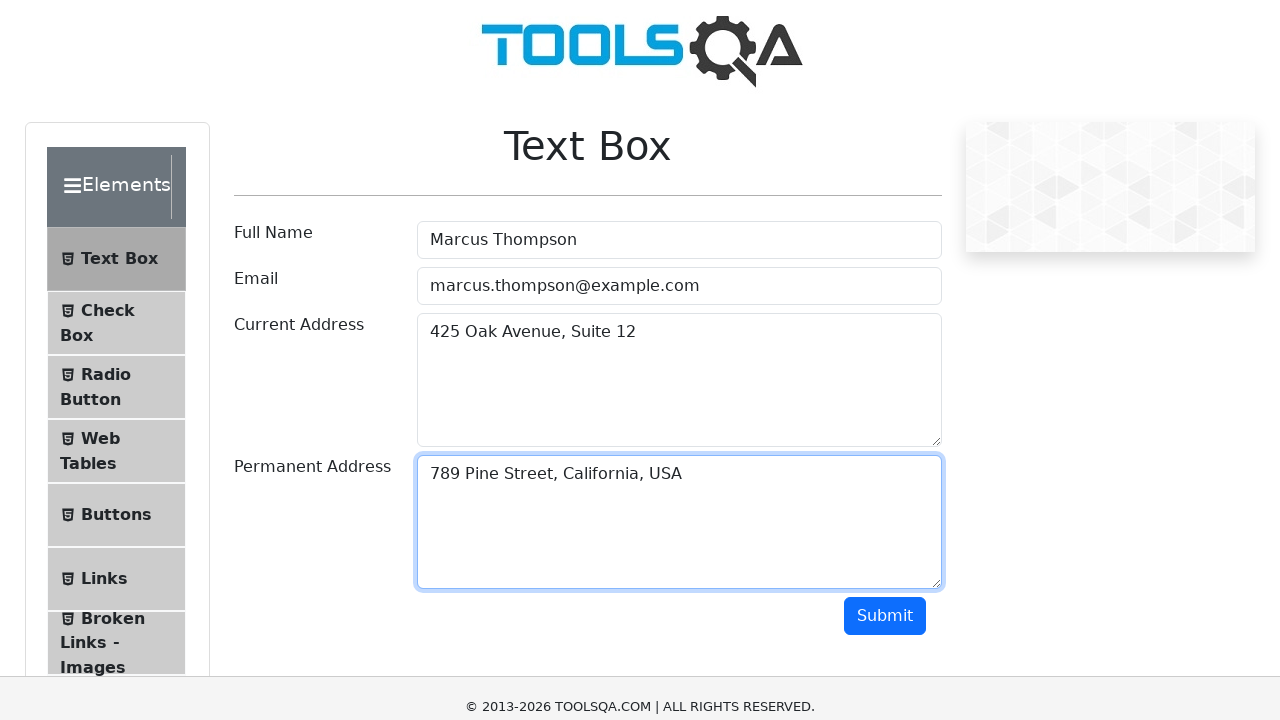

Clicked submit button to submit form at (885, 118) on button:has-text('Submit')
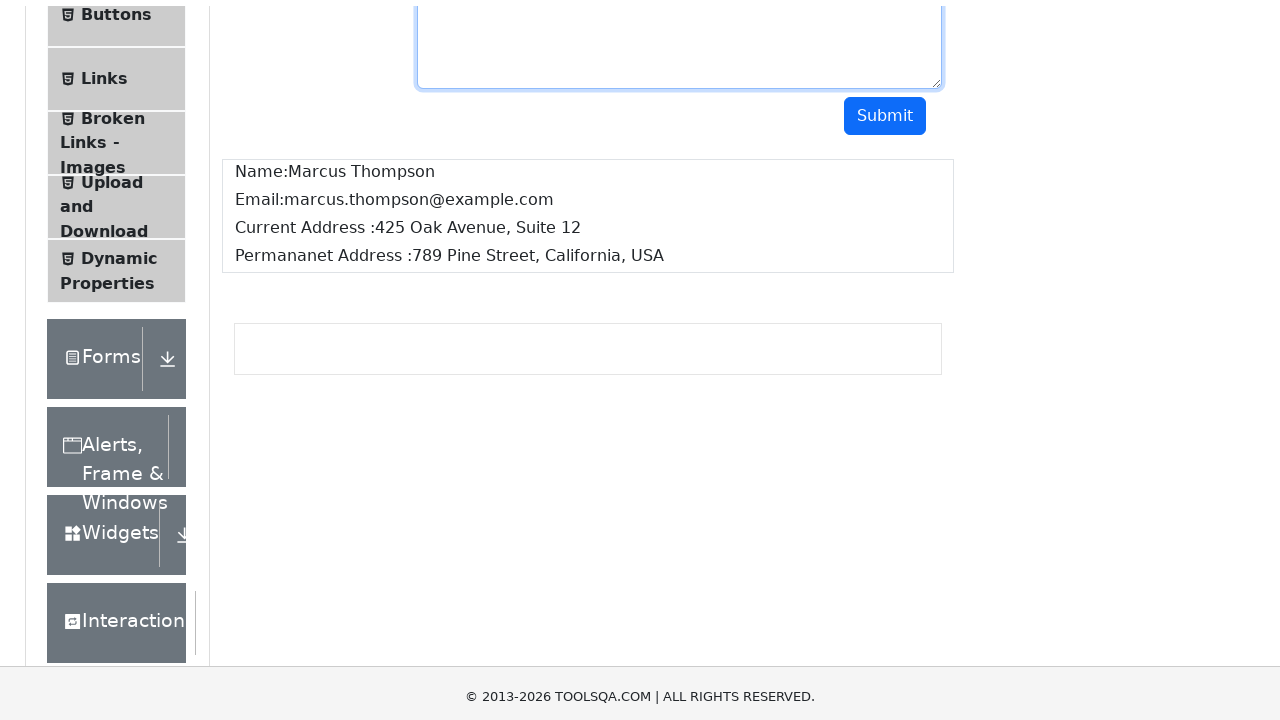

Form output section loaded successfully
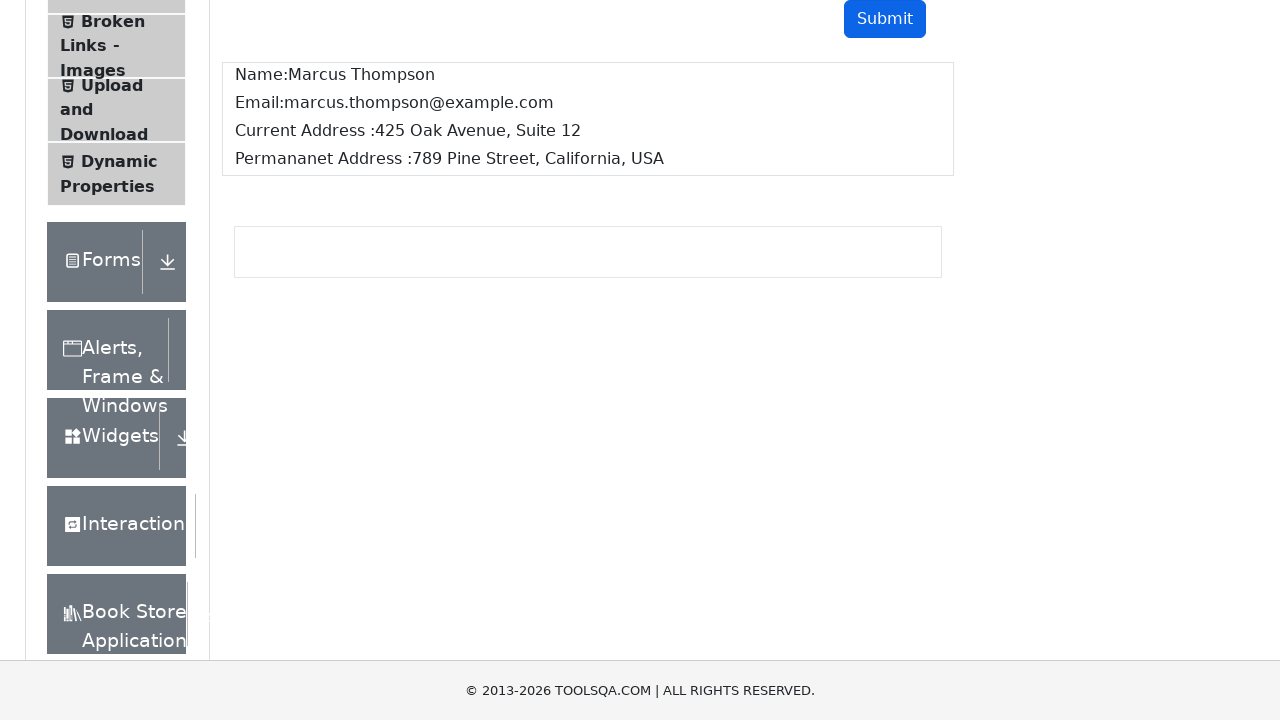

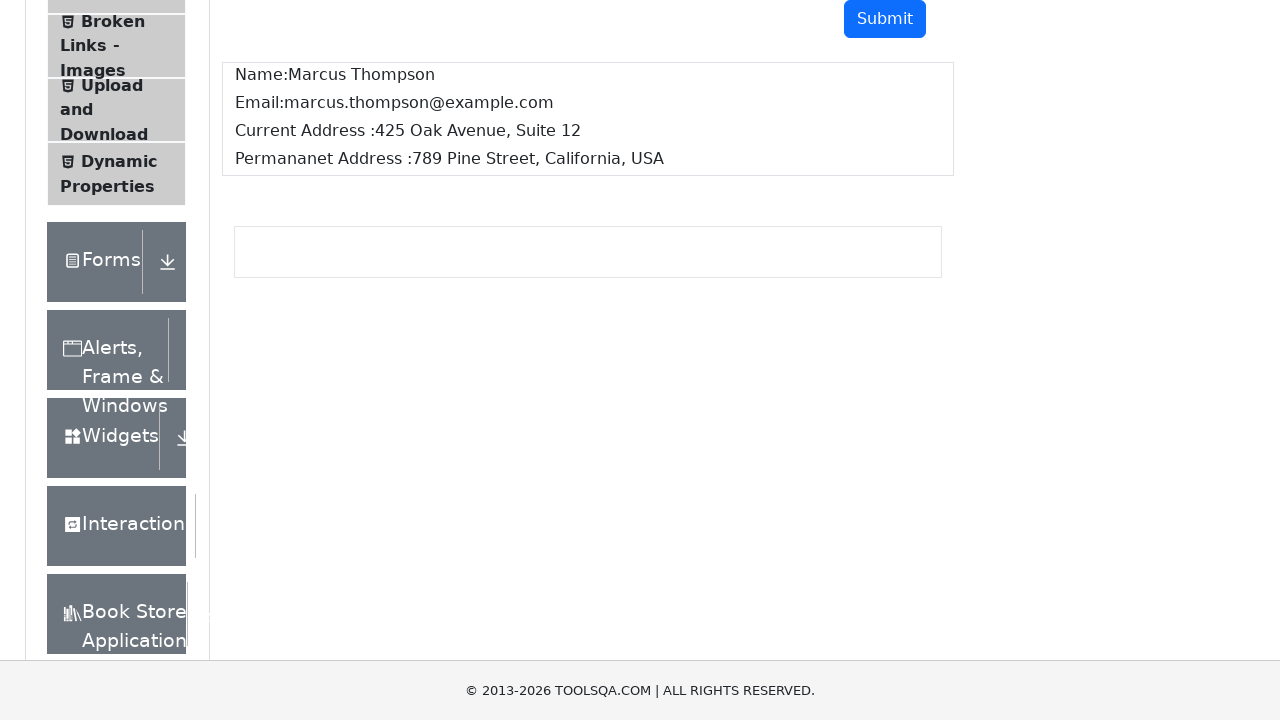